Tests the product selection and add to cart functionality on an e-commerce site by navigating to laptops category, selecting a product, and adding it to cart

Starting URL: https://www.demoblaze.com/

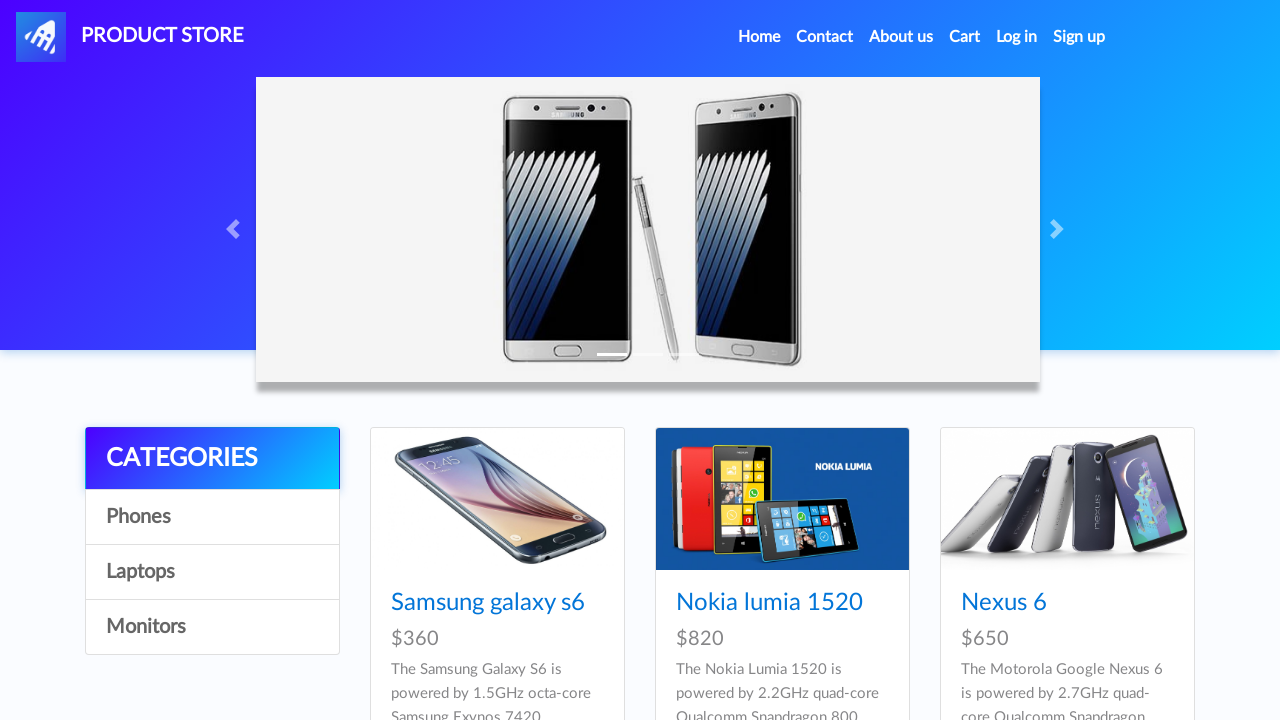

Clicked on Laptops category at (212, 572) on xpath=//a[text()='Laptops']
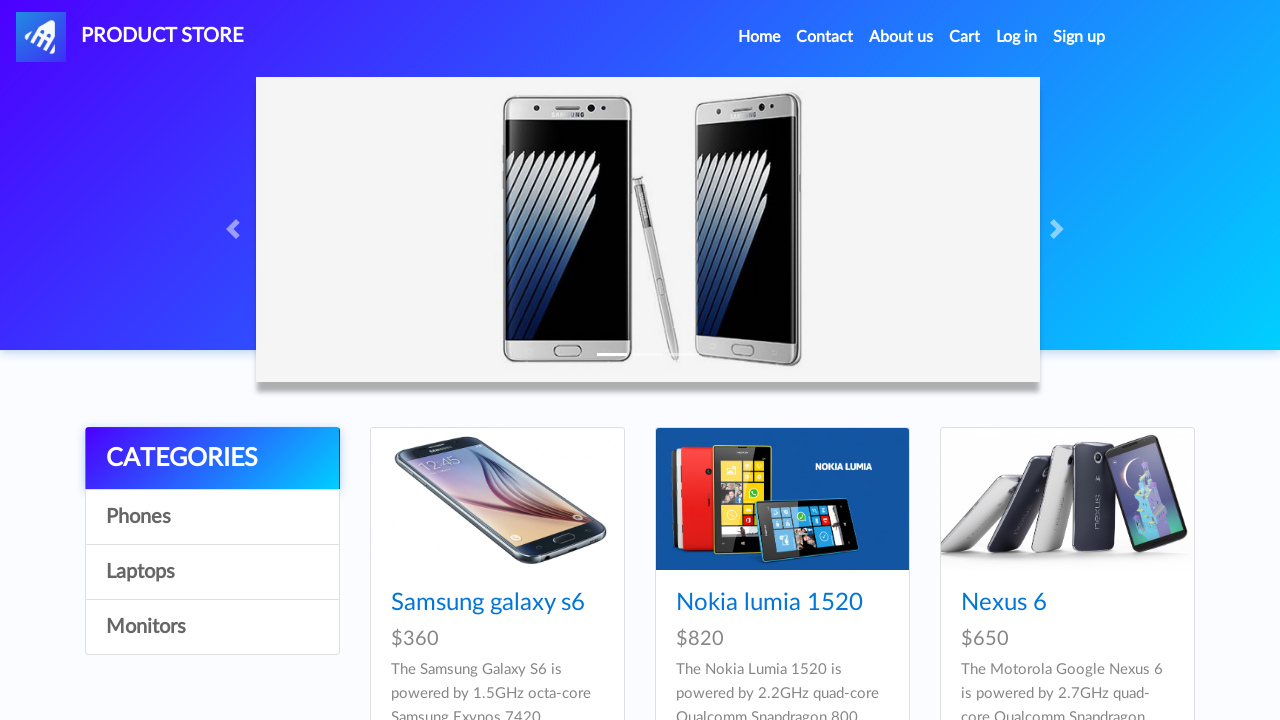

Sony vaio i5 product appeared on the page
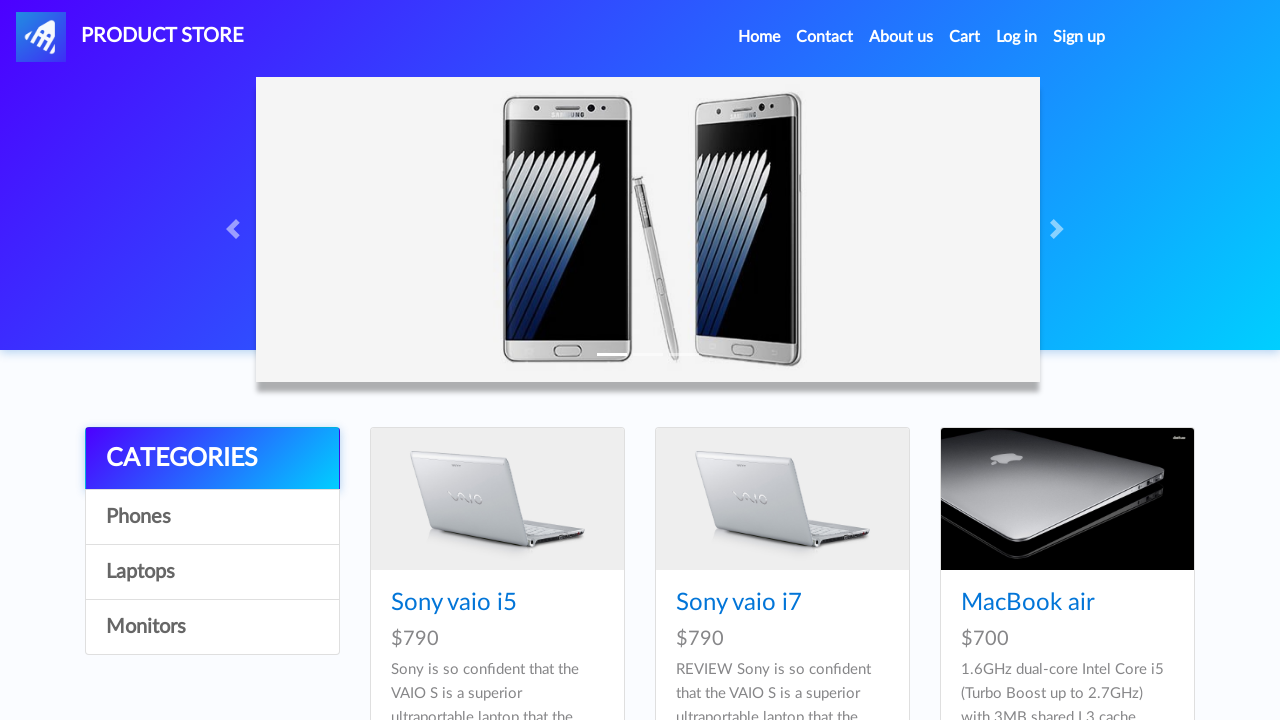

Clicked on Sony vaio i5 product at (454, 603) on xpath=//a[text()='Sony vaio i5']
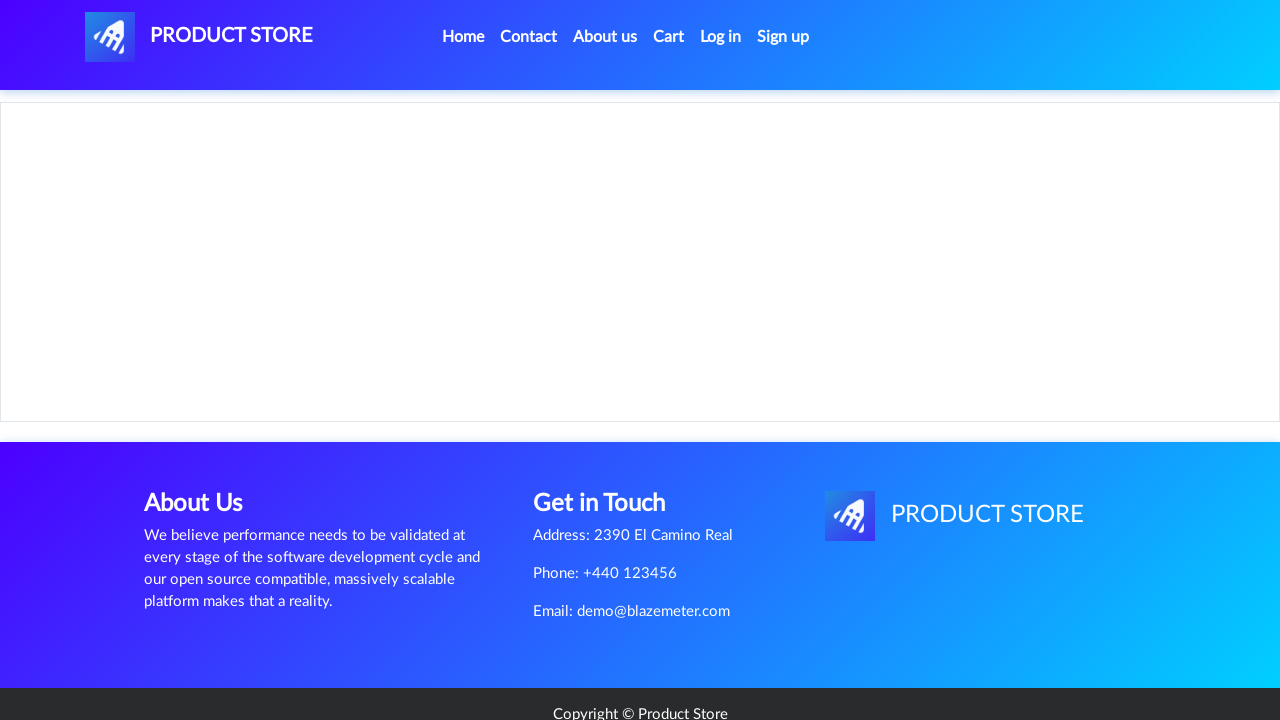

Add to cart button appeared on product page
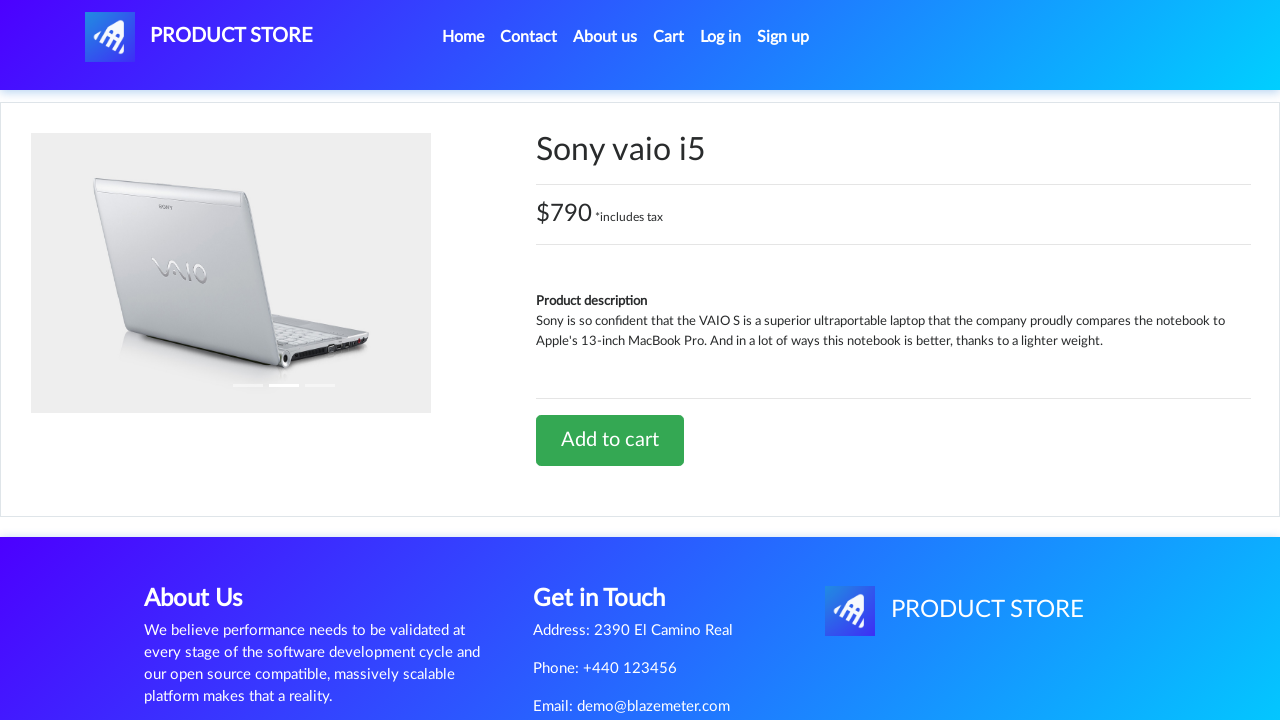

Clicked Add to cart button at (610, 440) on xpath=//a[contains(text(),'Add to cart')]
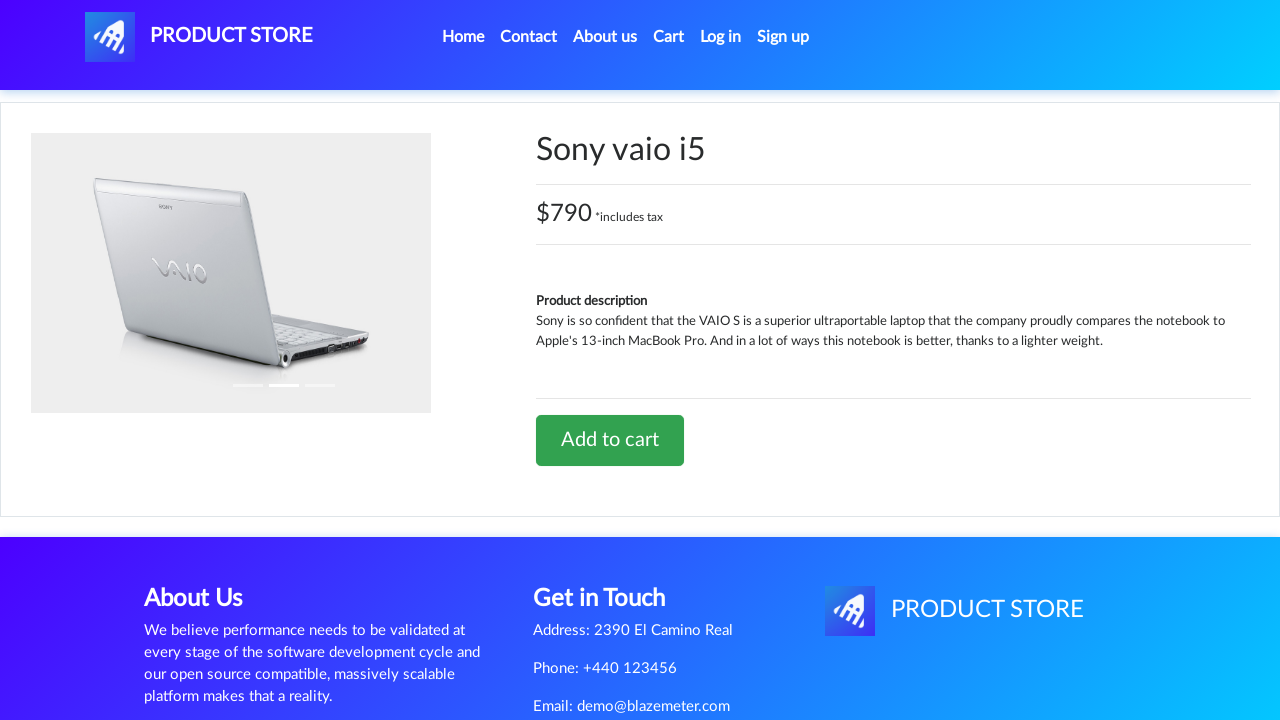

Accepted confirmation dialog for adding product to cart
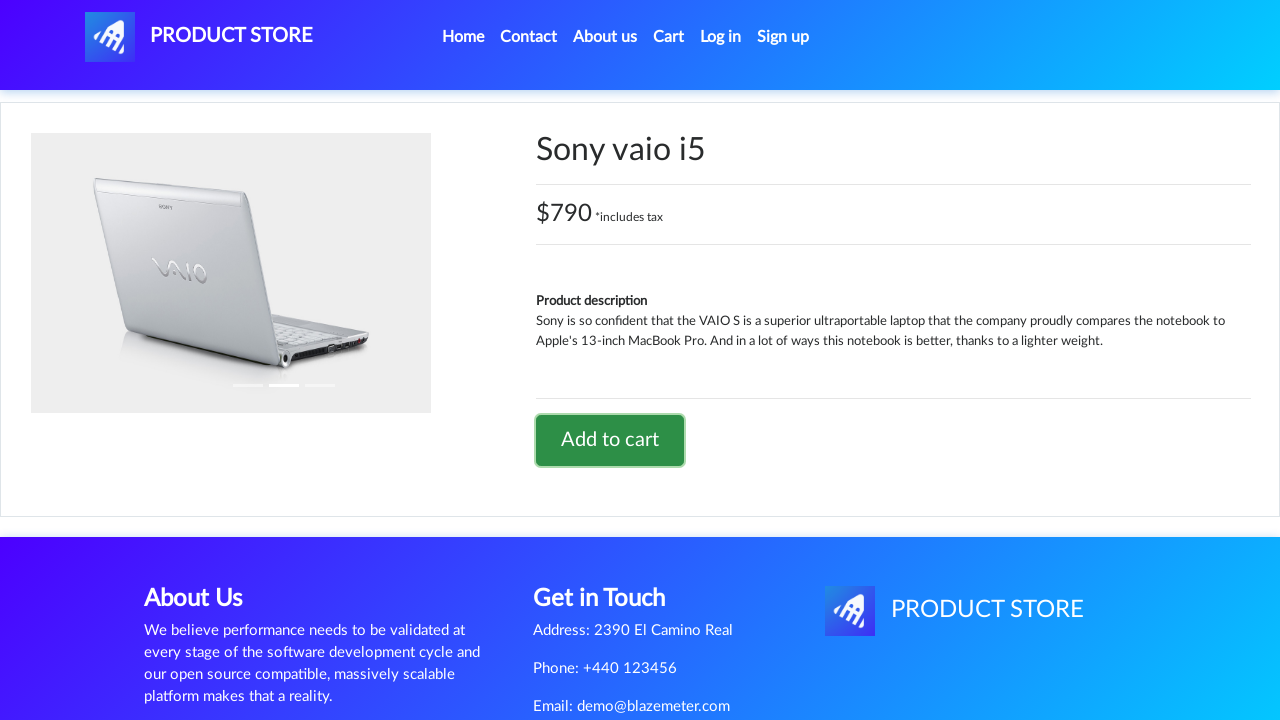

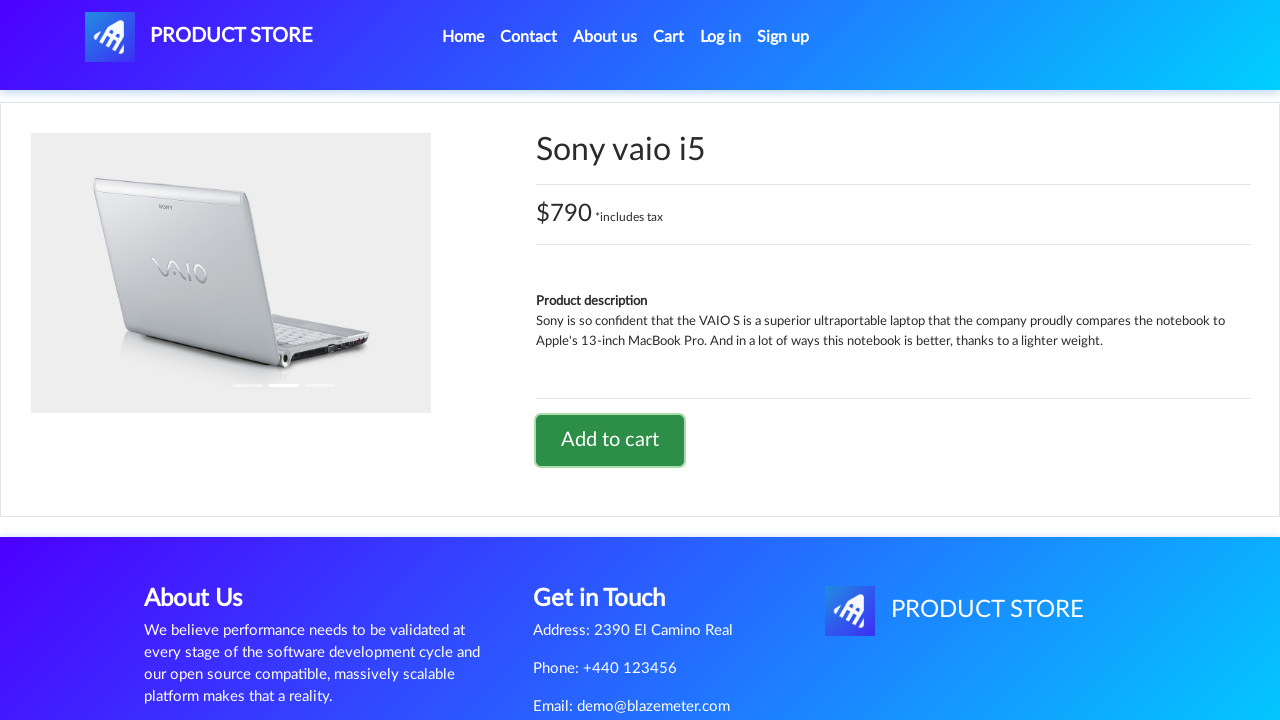